Tests a registration form by filling in required fields (first name, last name, email) and verifying successful registration message

Starting URL: http://suninjuly.github.io/registration1.html

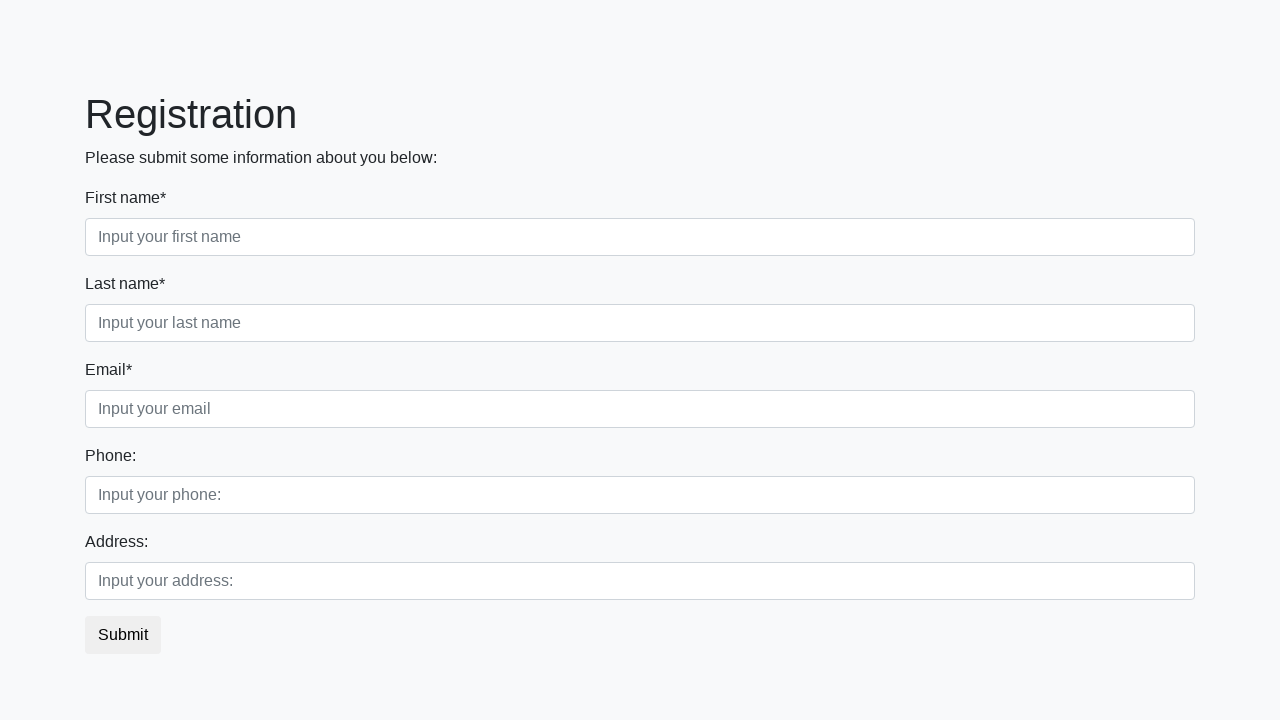

Navigated to registration form page
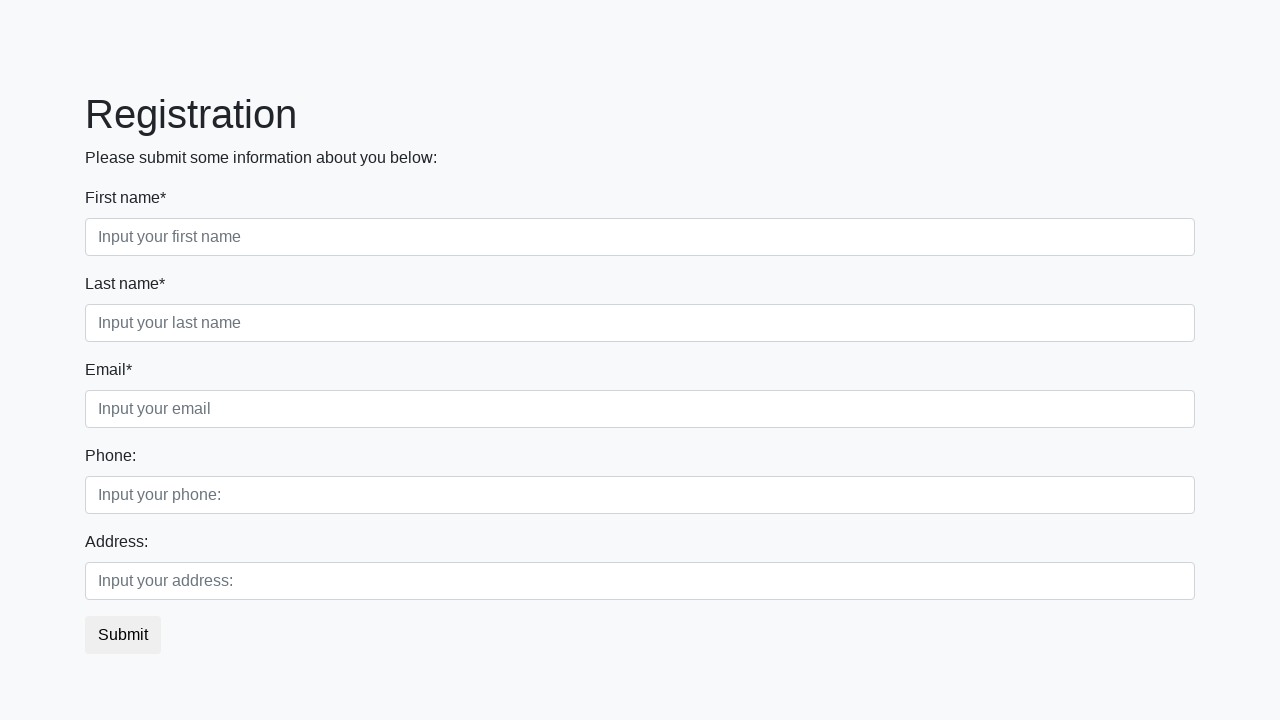

Filled in first name field with 'John' on .first_block > .form-group.first_class input:nth-child(2)
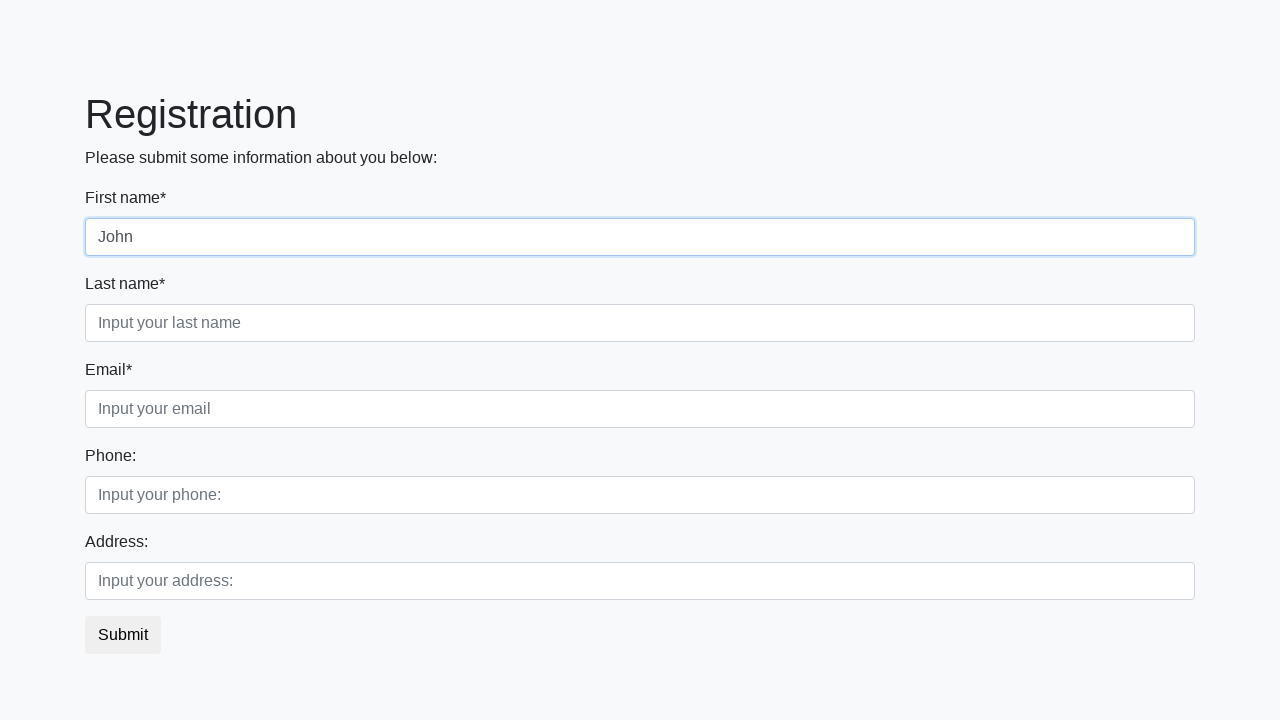

Filled in last name field with 'Smith' on .first_block > .form-group.second_class input:nth-child(2)
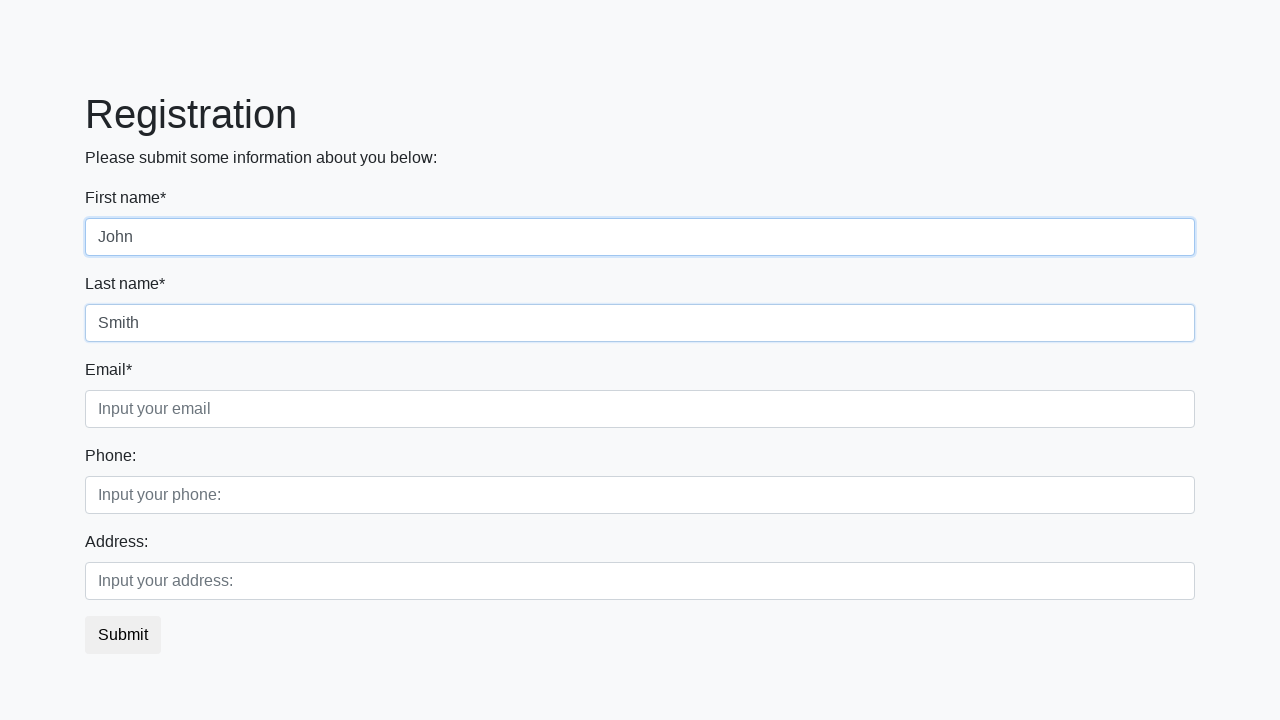

Filled in email field with 'john.smith@example.com' on .first_block > .form-group.third_class input:nth-child(2)
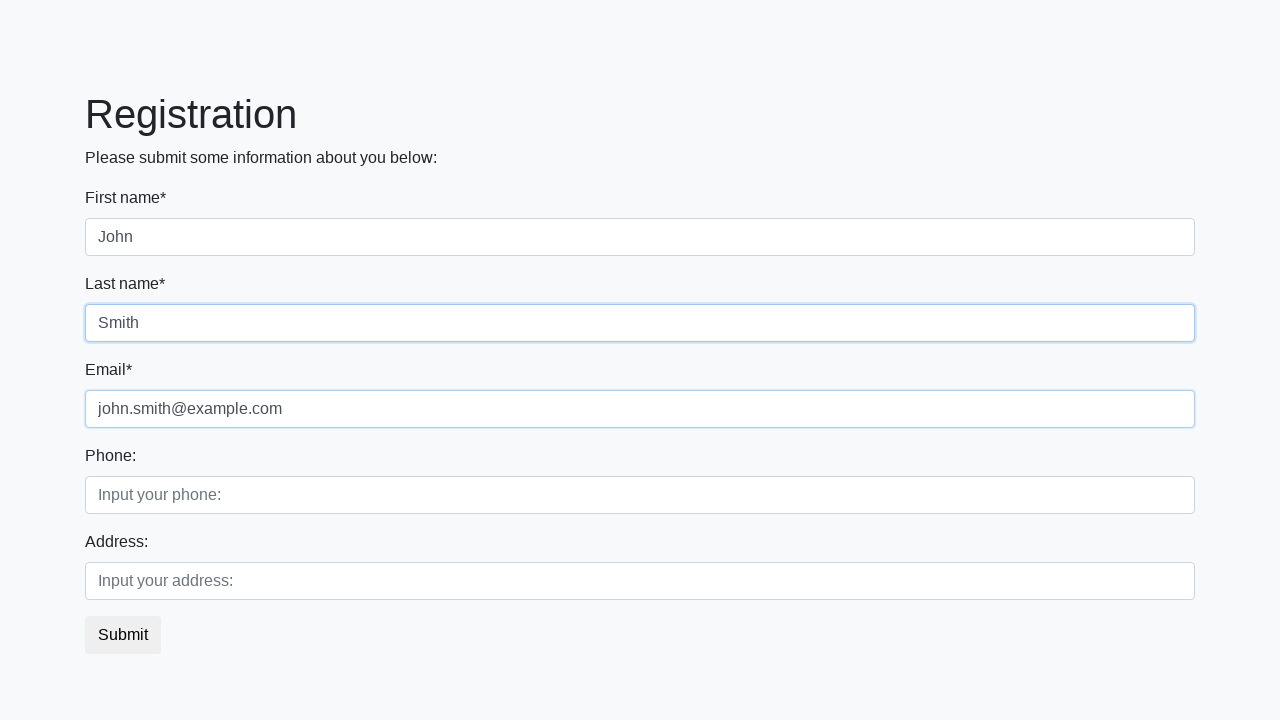

Clicked registration submit button at (123, 635) on button.btn
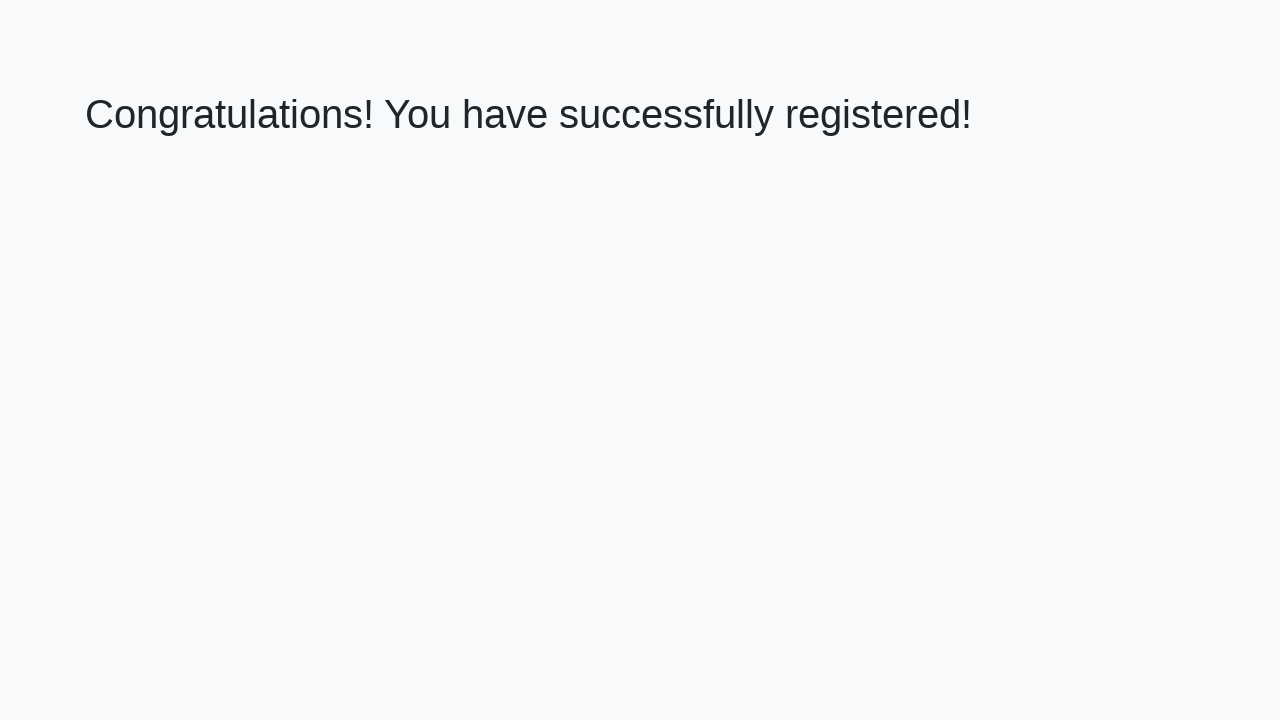

Success page loaded with heading element
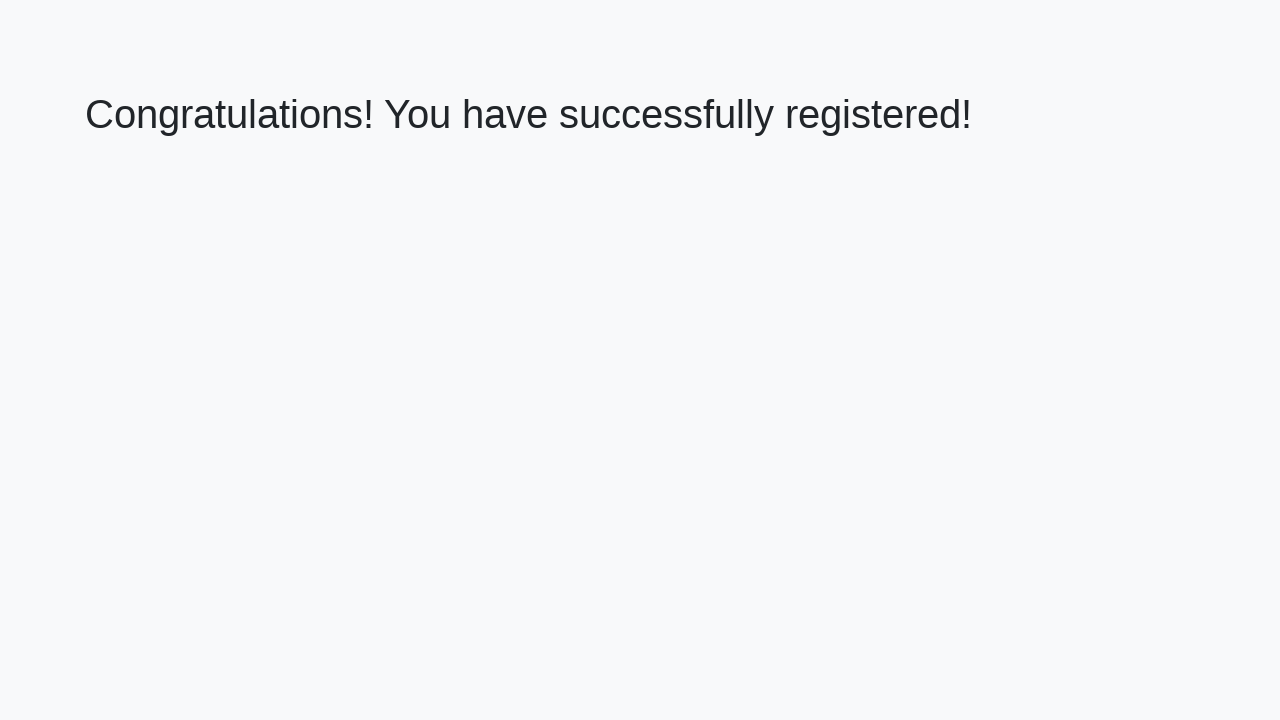

Retrieved success message text: 'Congratulations! You have successfully registered!'
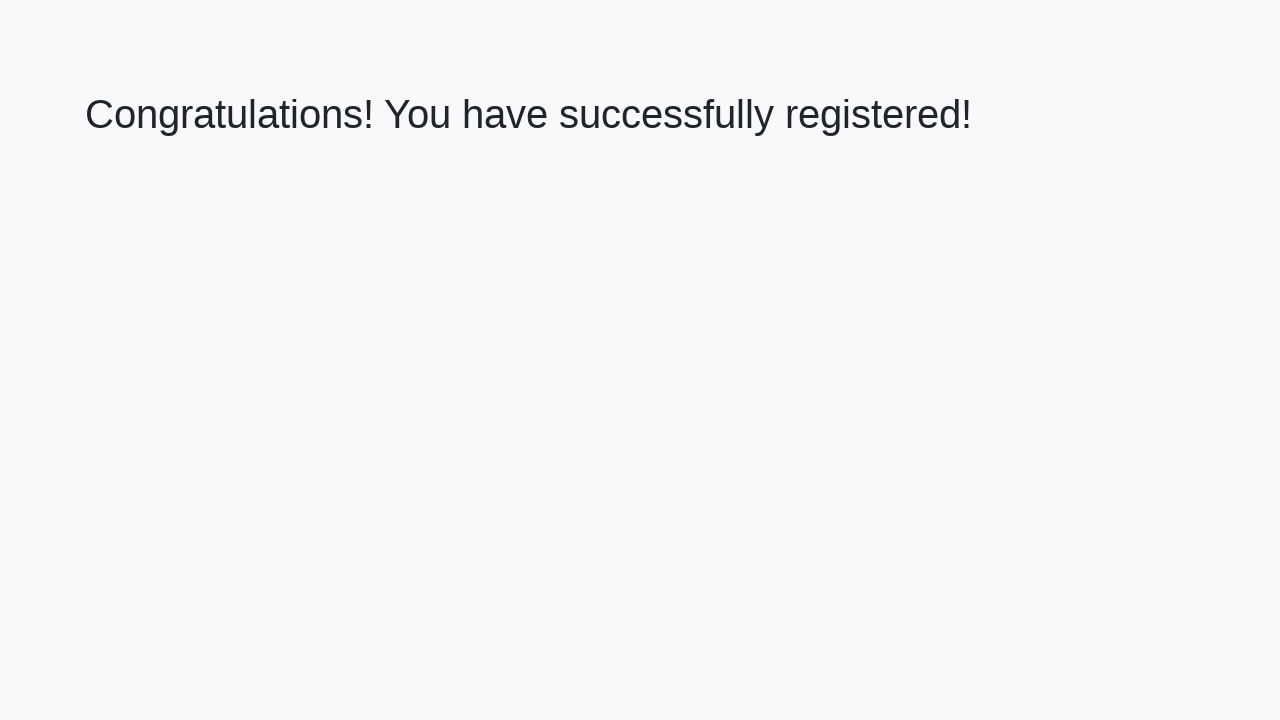

Verified success message matches expected text
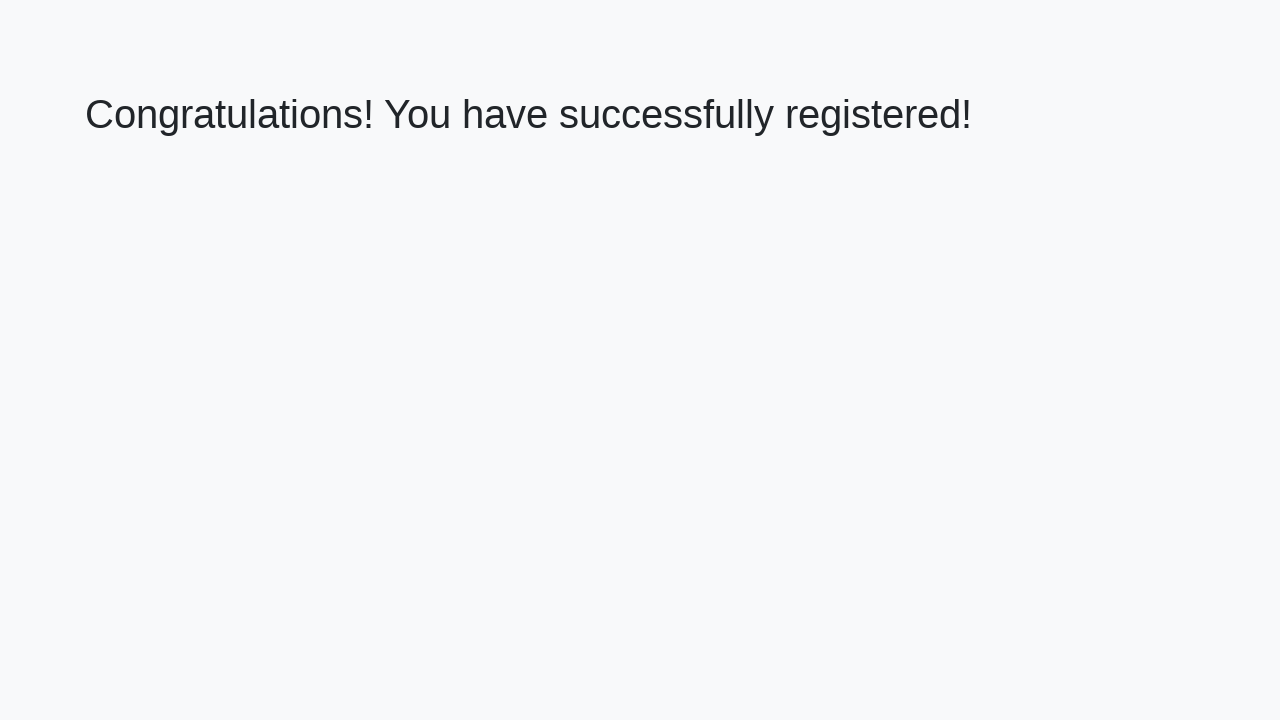

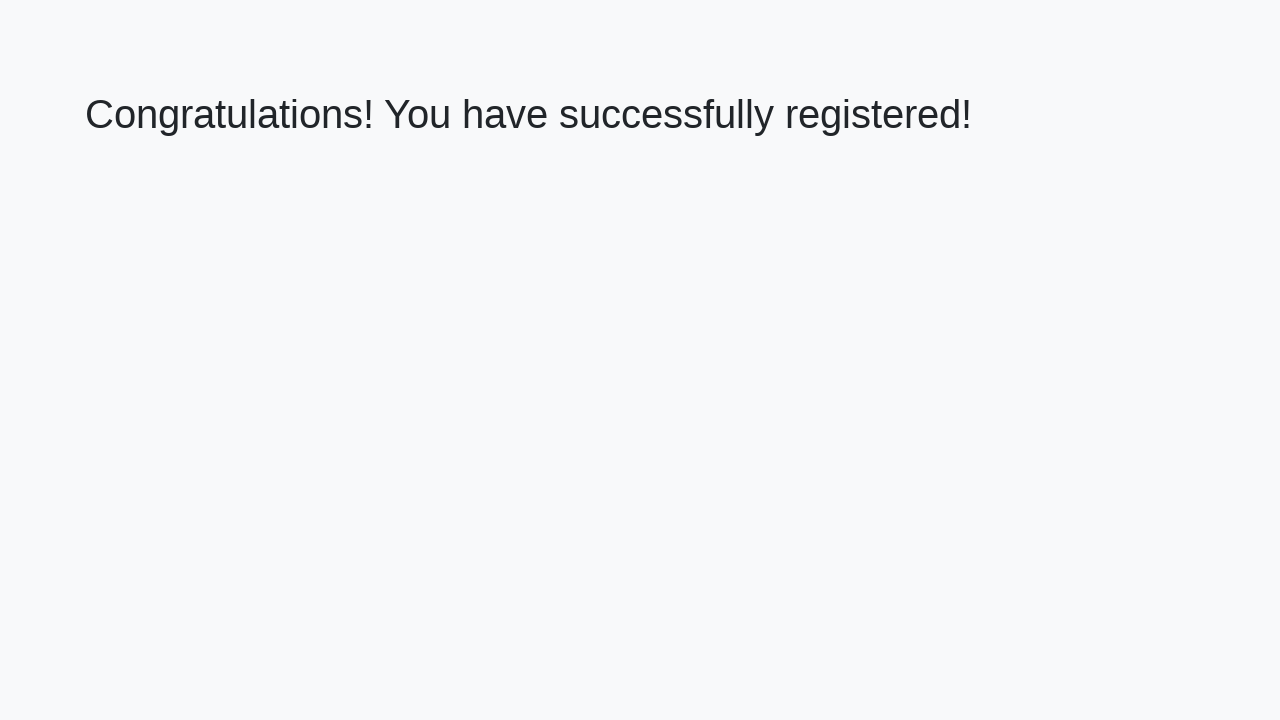